Tests a page with lazy-loading images by waiting for an image to become visible and verifying another image element exists

Starting URL: https://bonigarcia.dev/selenium-webdriver-java/loading-images.html

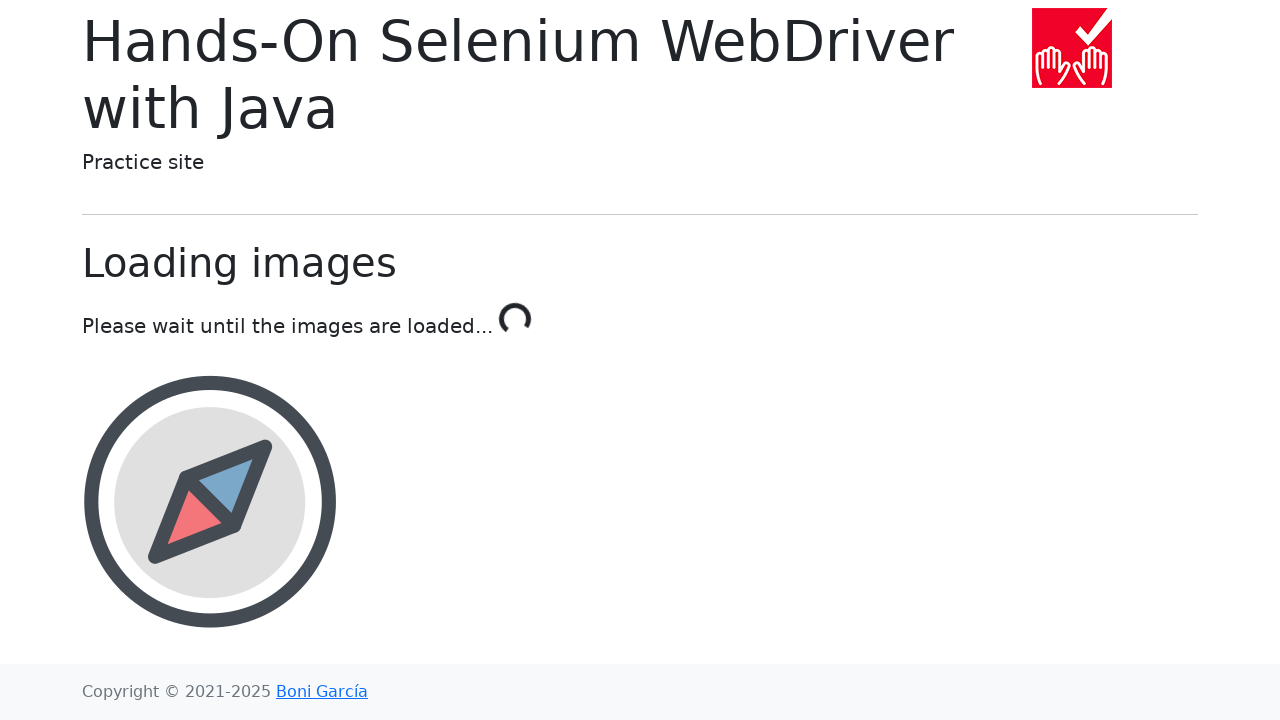

Landscape image became visible (lazy loading completed)
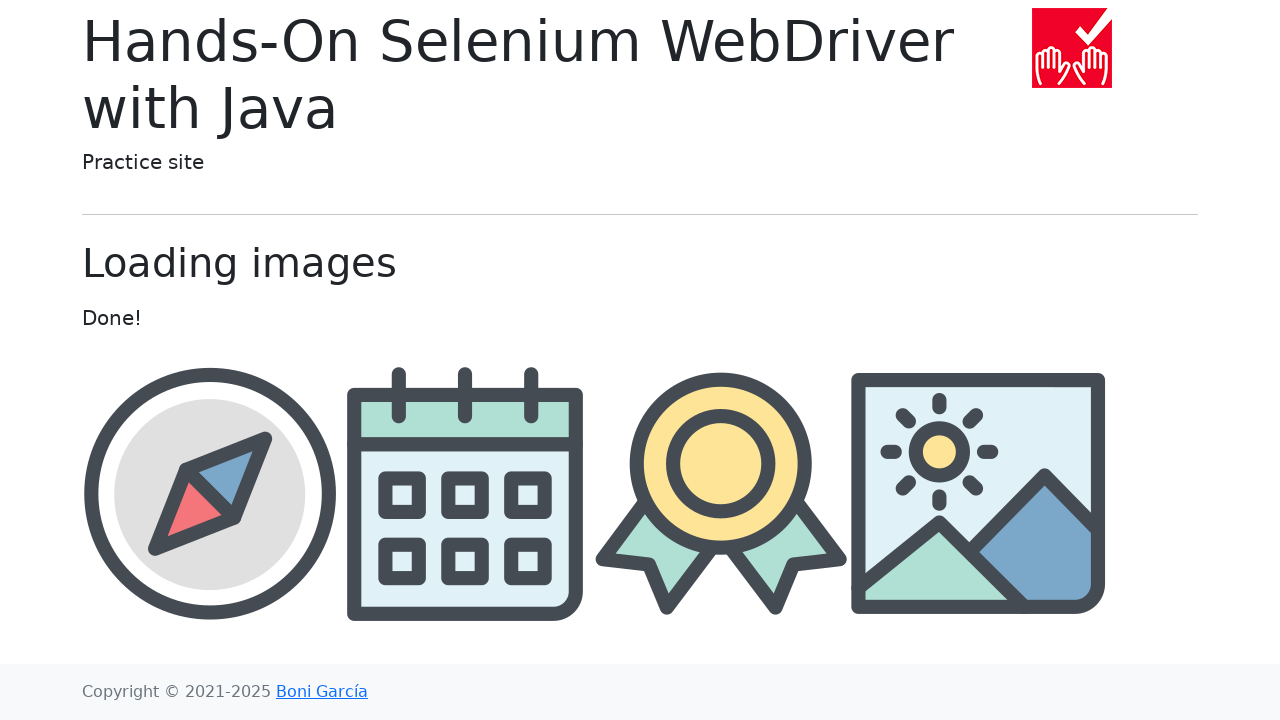

Located award image element
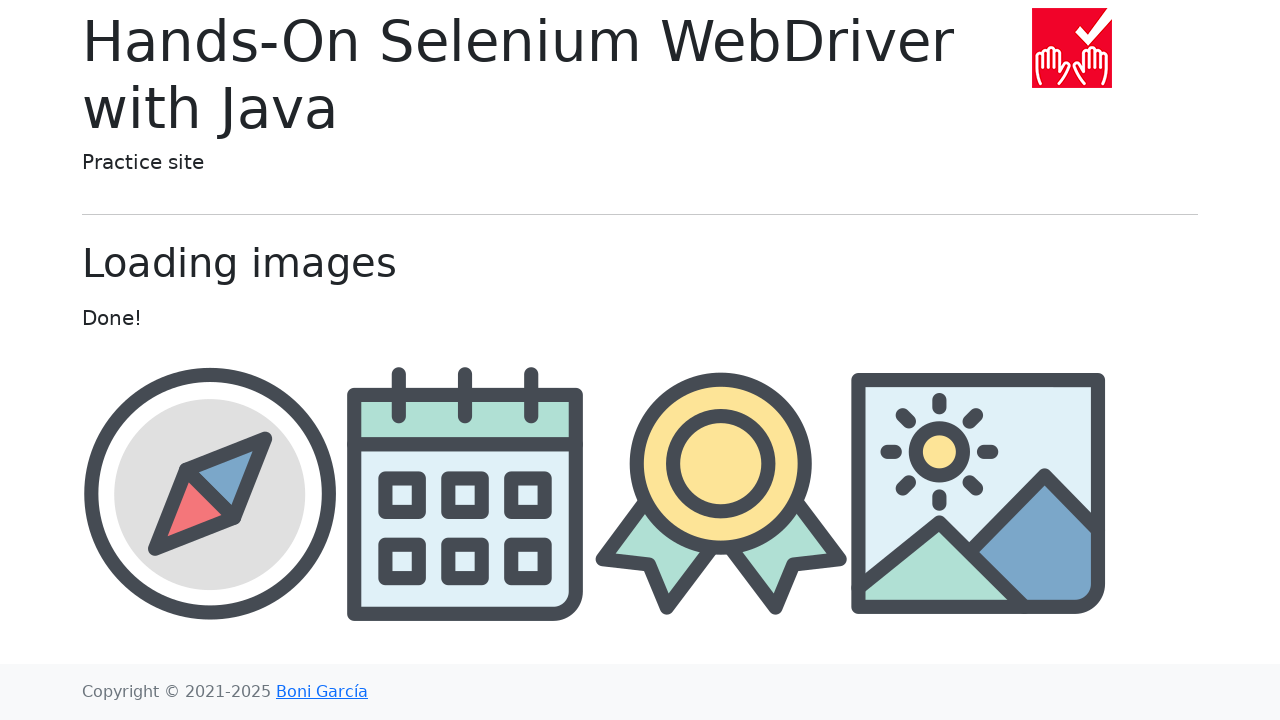

Award image element attached to DOM
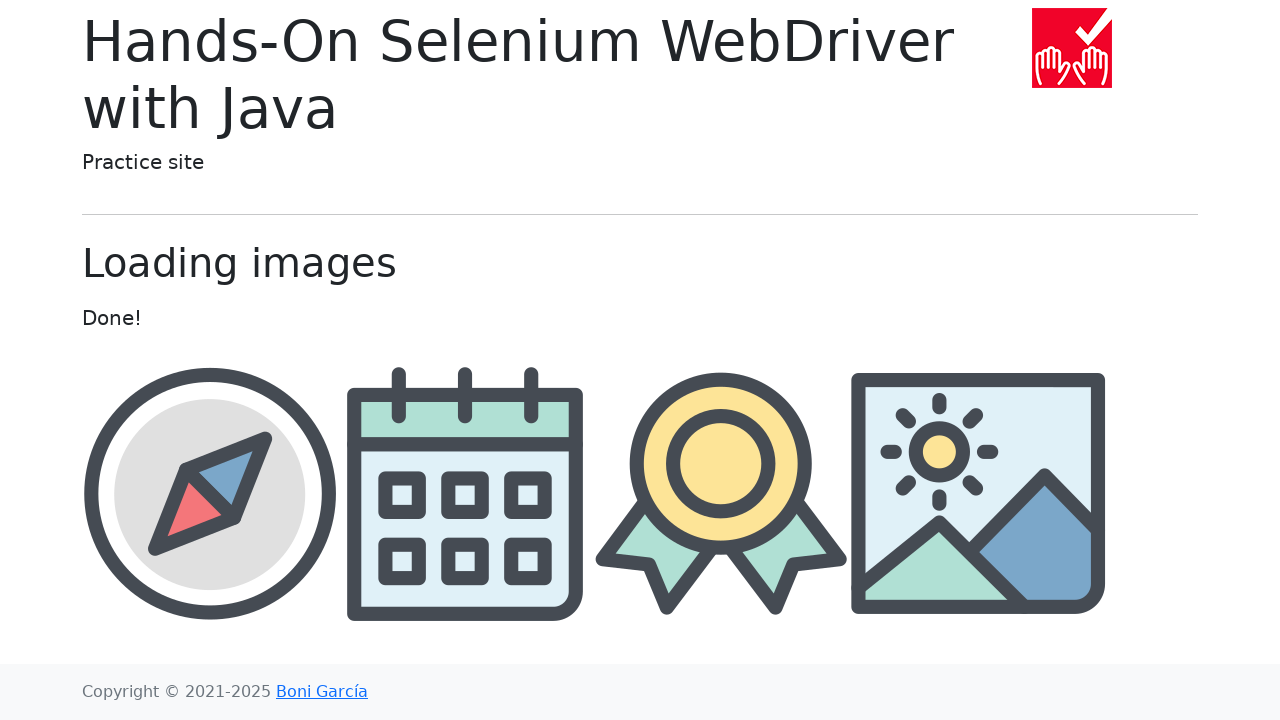

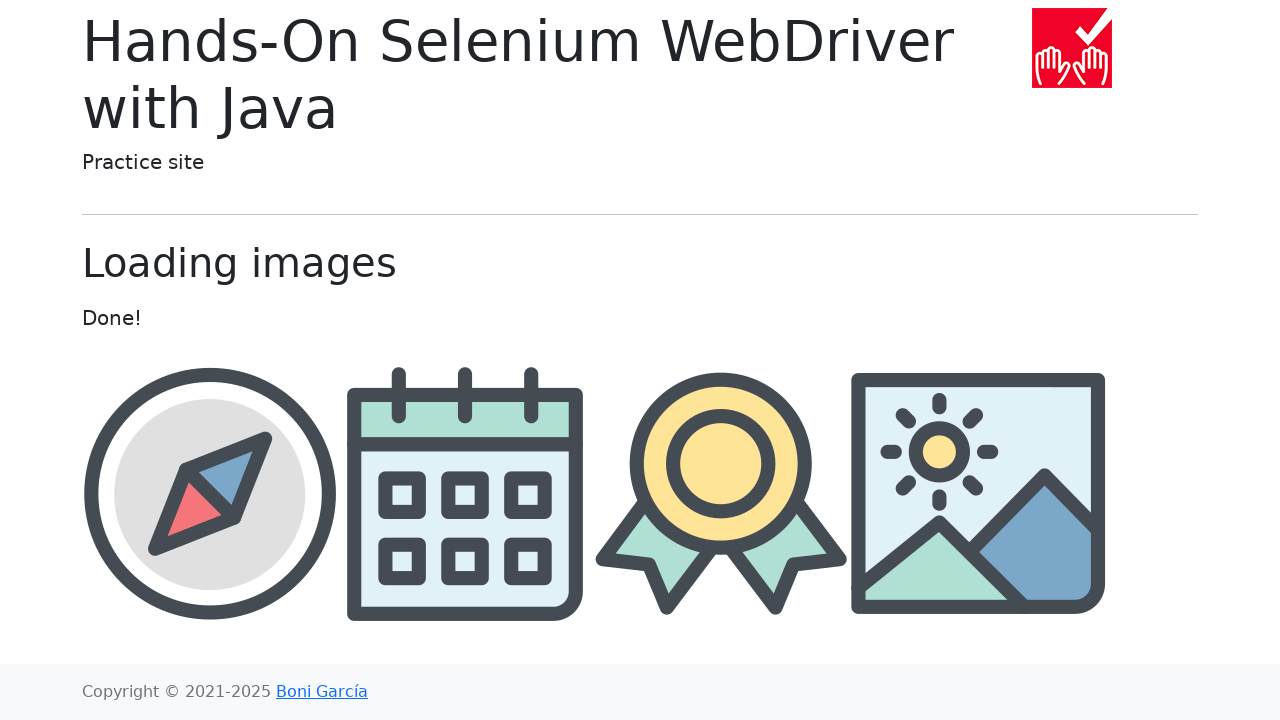